Tests that clicking the red alert button changes its id attribute

Starting URL: http://the-internet.herokuapp.com/challenging_dom

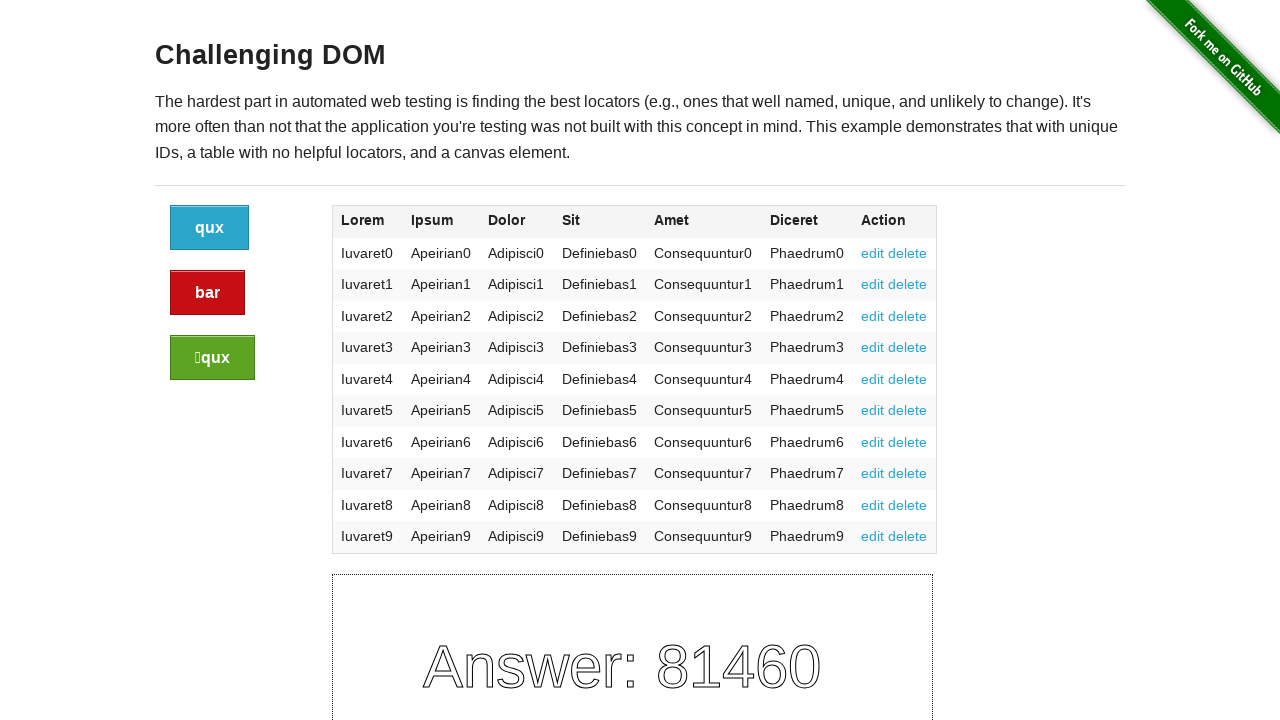

Located the red alert button element
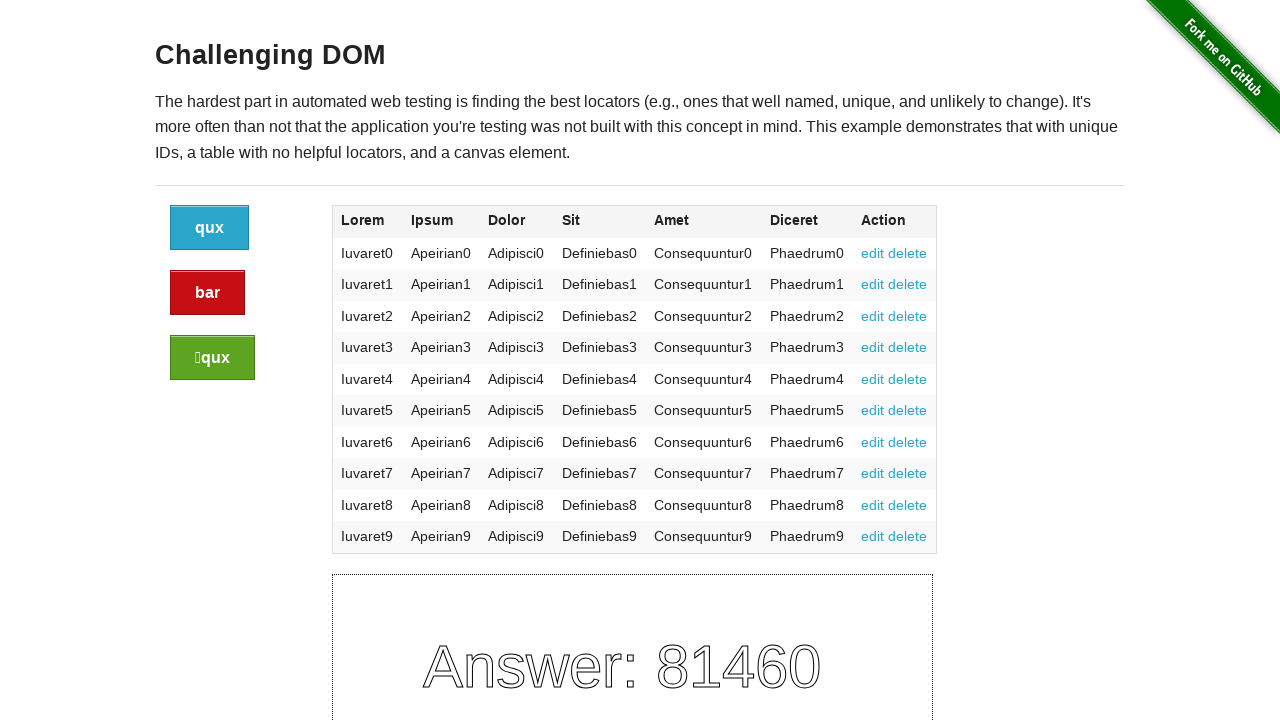

Retrieved initial alert button id attribute
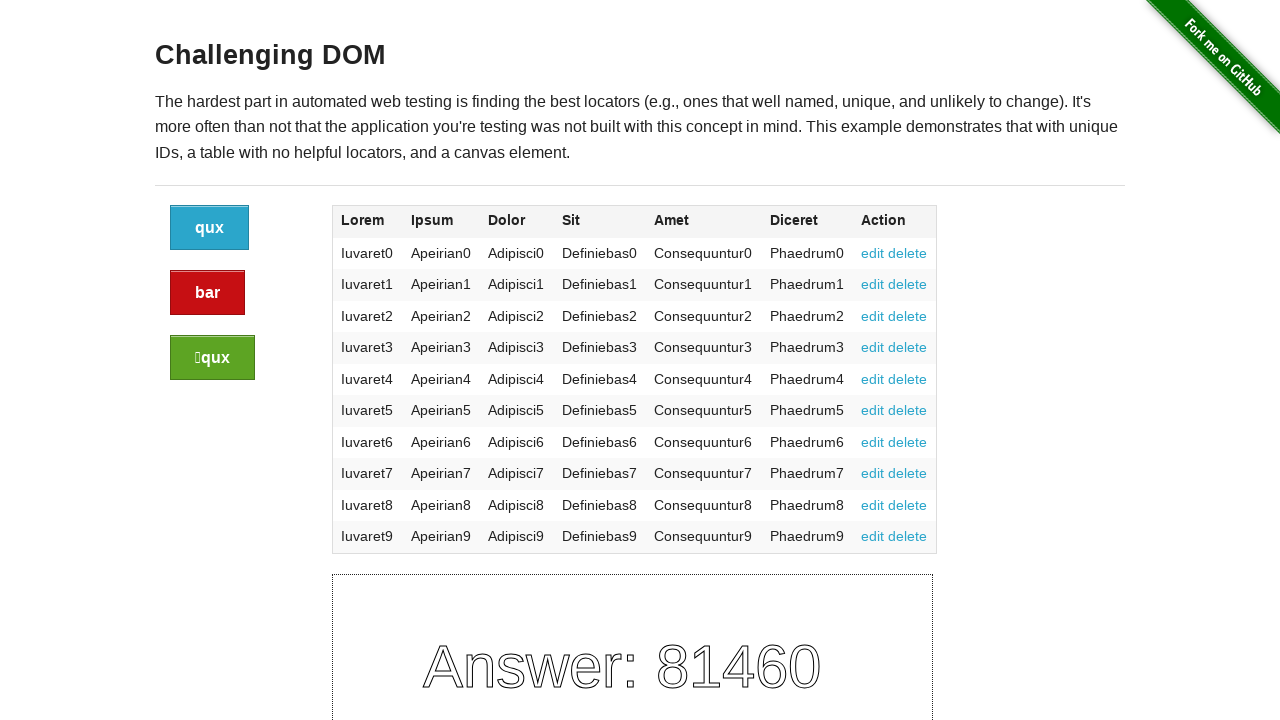

Clicked the red alert button at (208, 293) on xpath=//div[@class="large-2 columns"]/a[@class="button alert"]
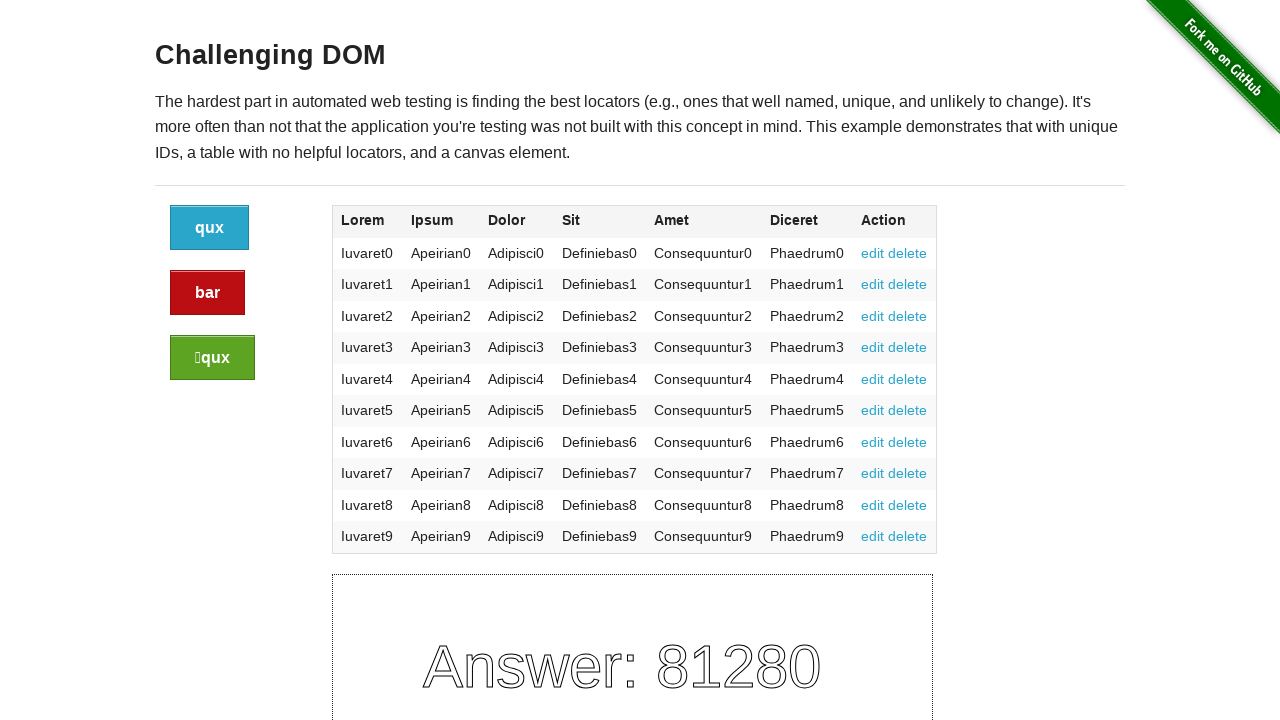

Located the alert button element again to verify change
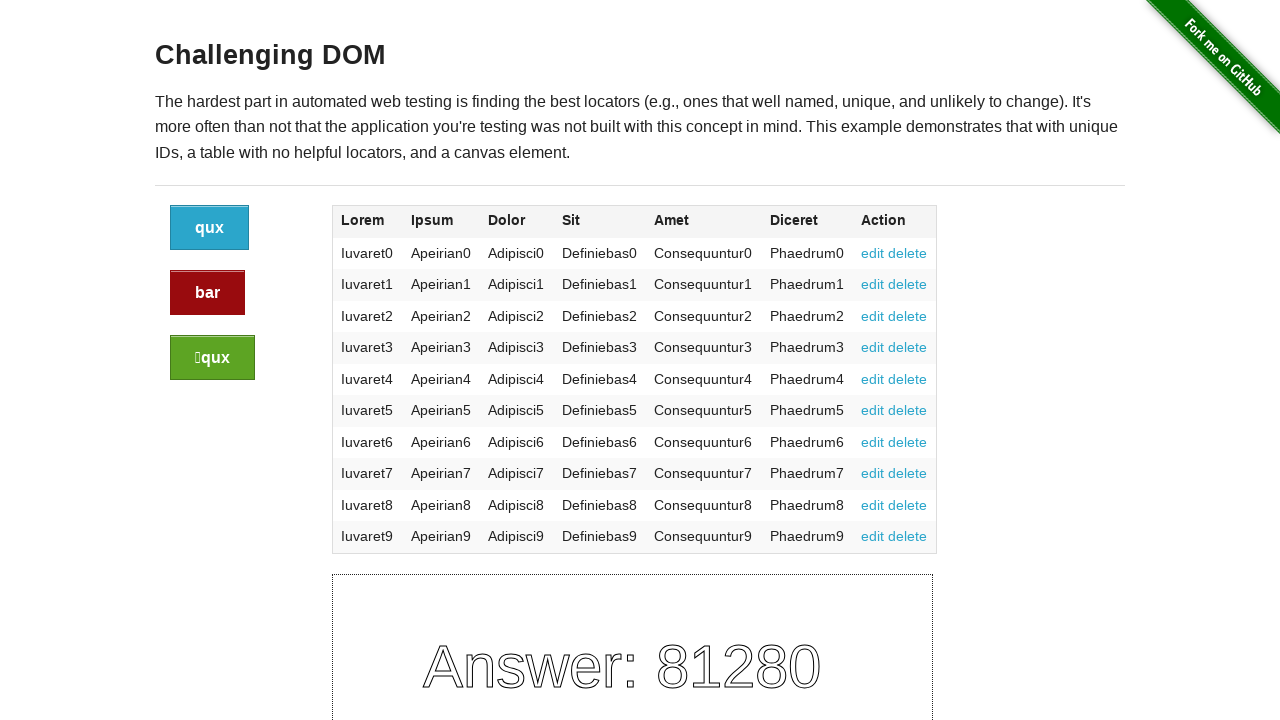

Verified that the alert button id attribute has changed
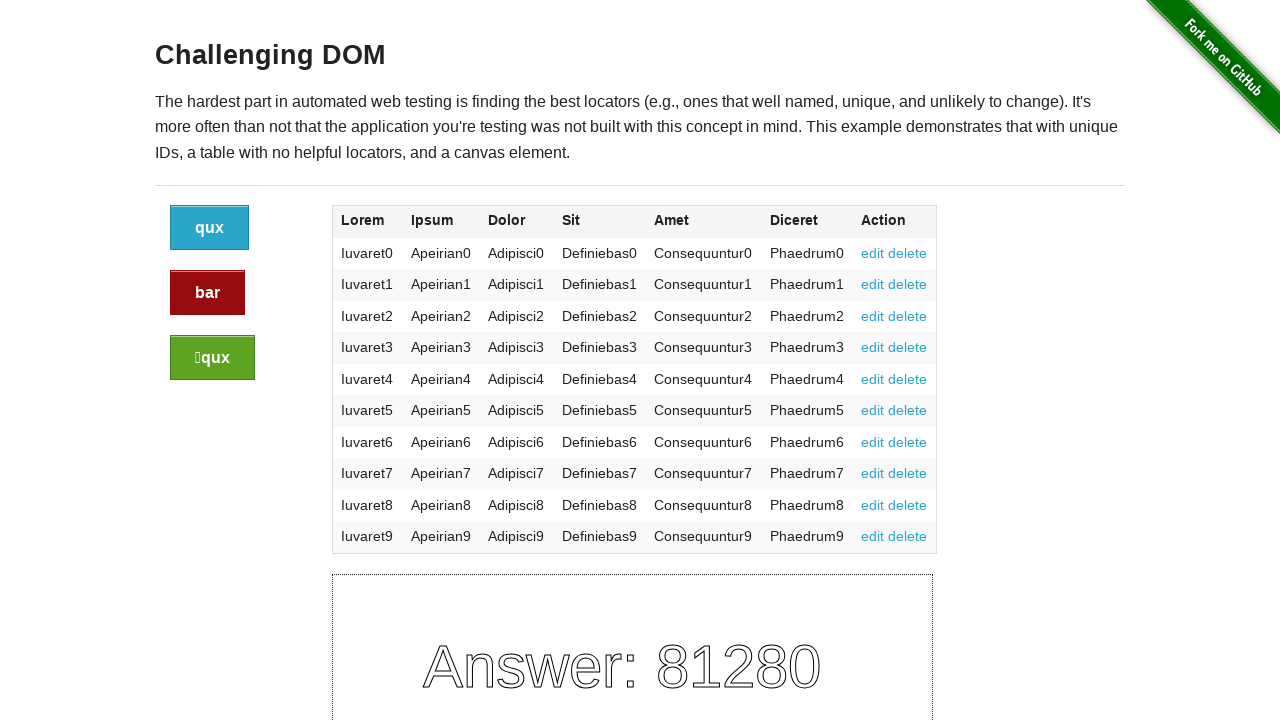

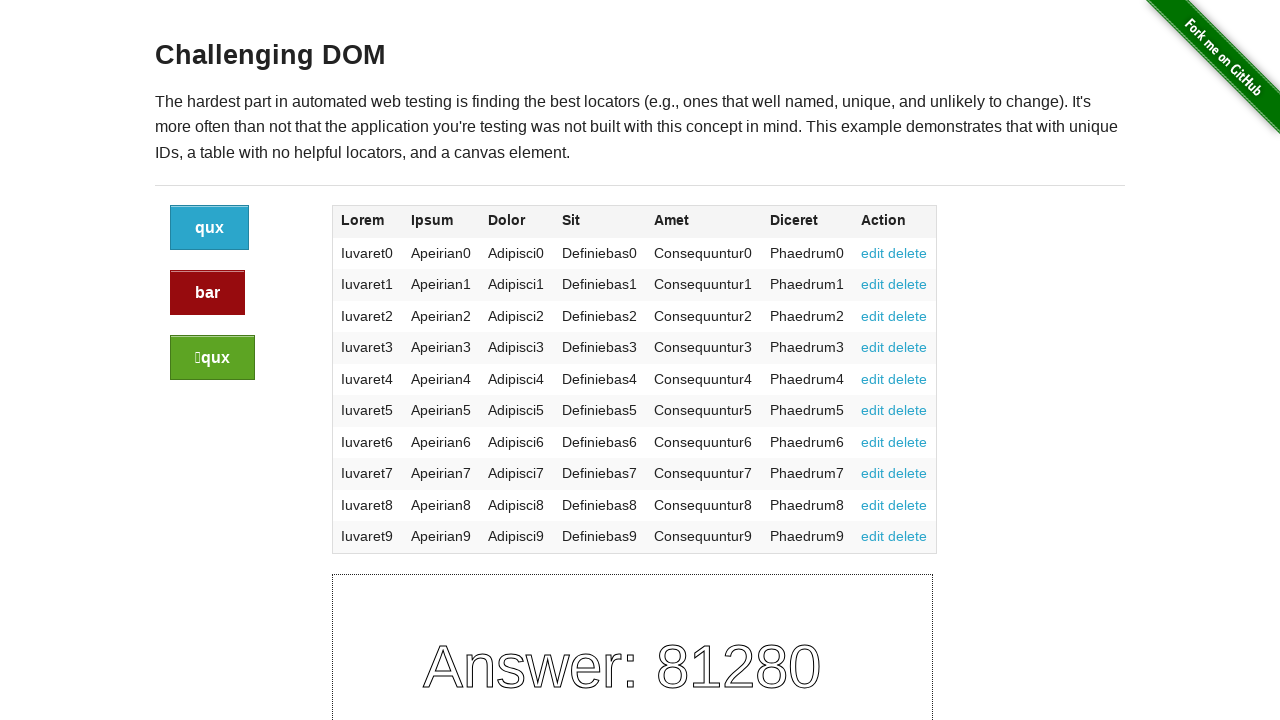